Tests keyboard key press functionality by sending space and left arrow keys to an element and verifying the displayed result text matches the expected key pressed.

Starting URL: http://the-internet.herokuapp.com/key_presses

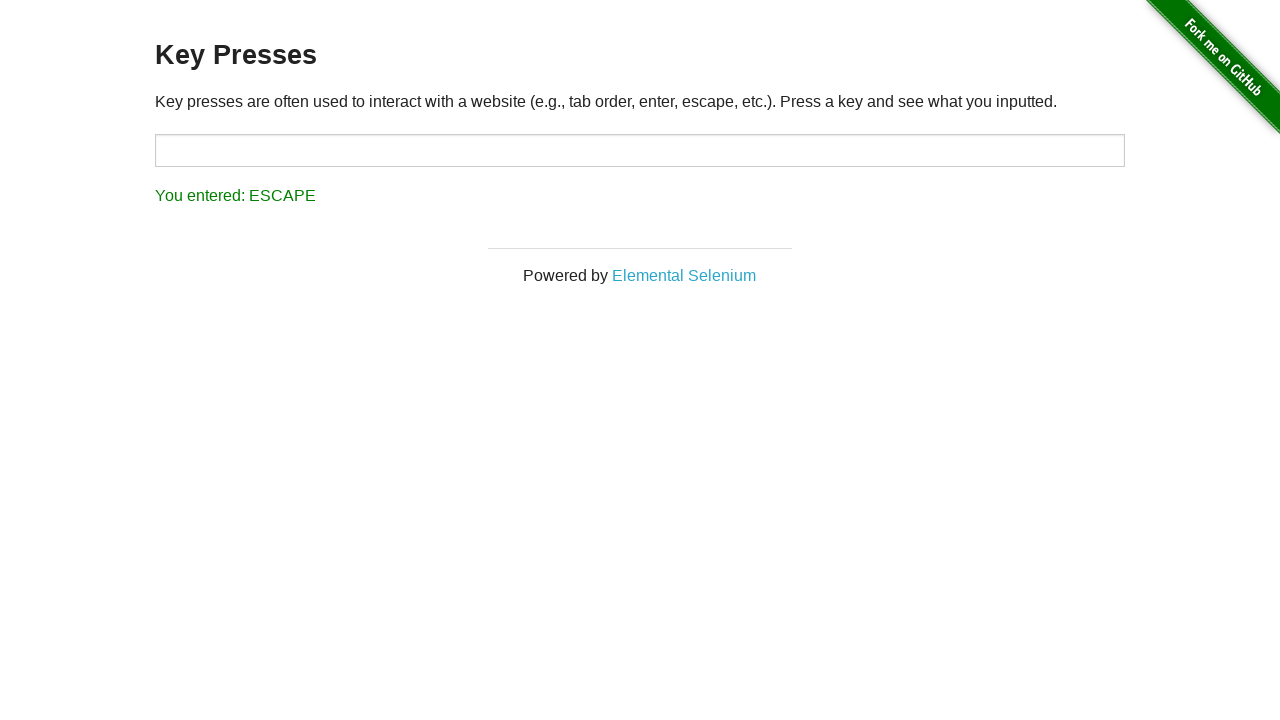

Navigated to key presses test page
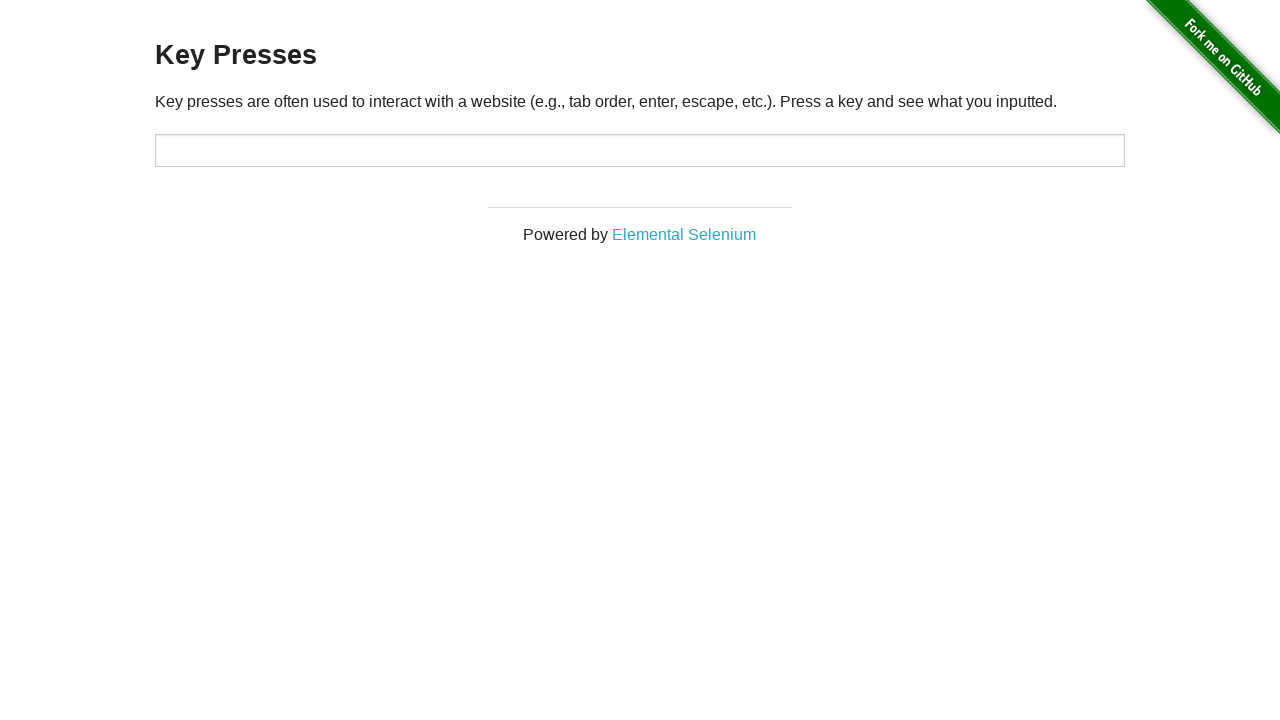

Pressed SPACE key on target element on #target
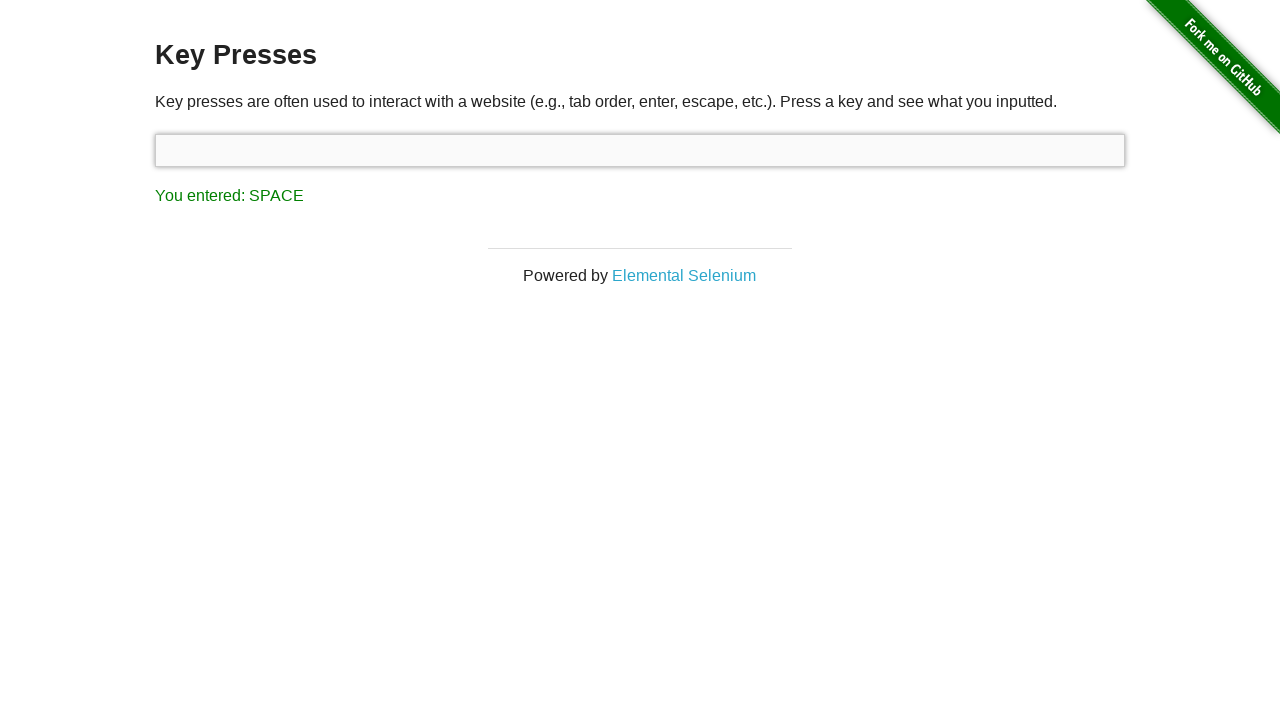

Retrieved result text after SPACE key press
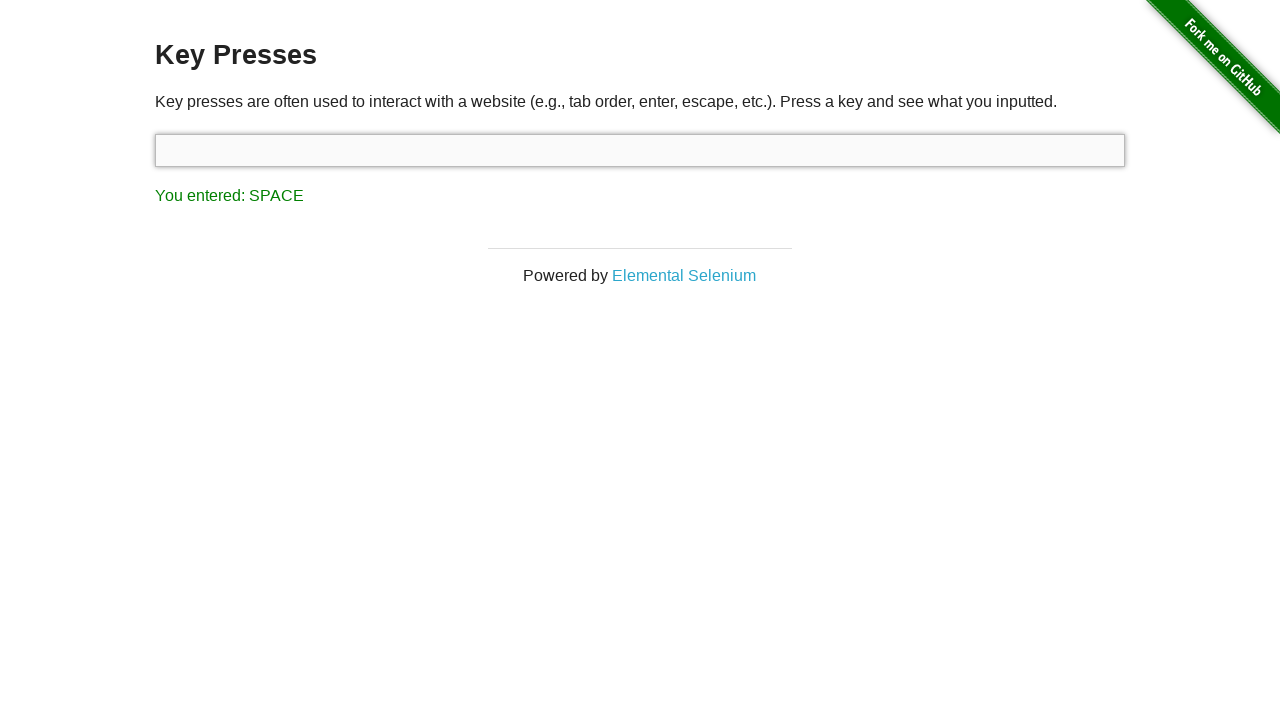

Verified result text matches 'You entered: SPACE'
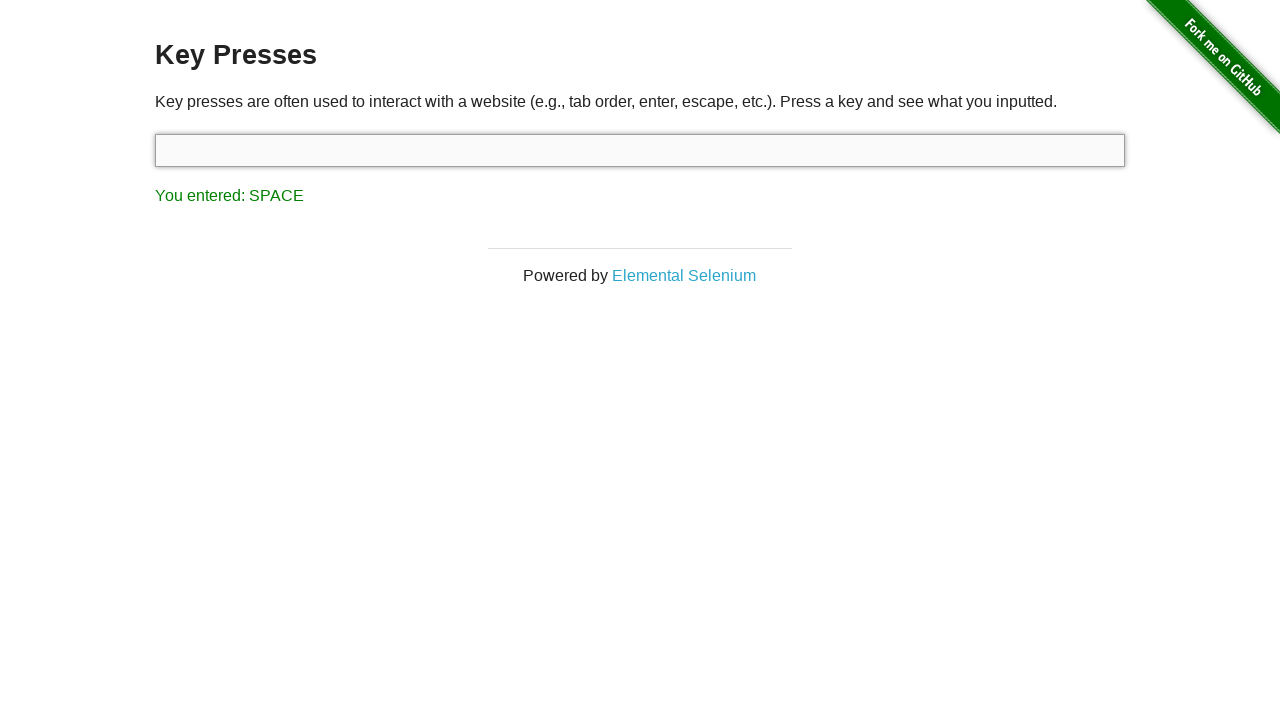

Pressed LEFT arrow key
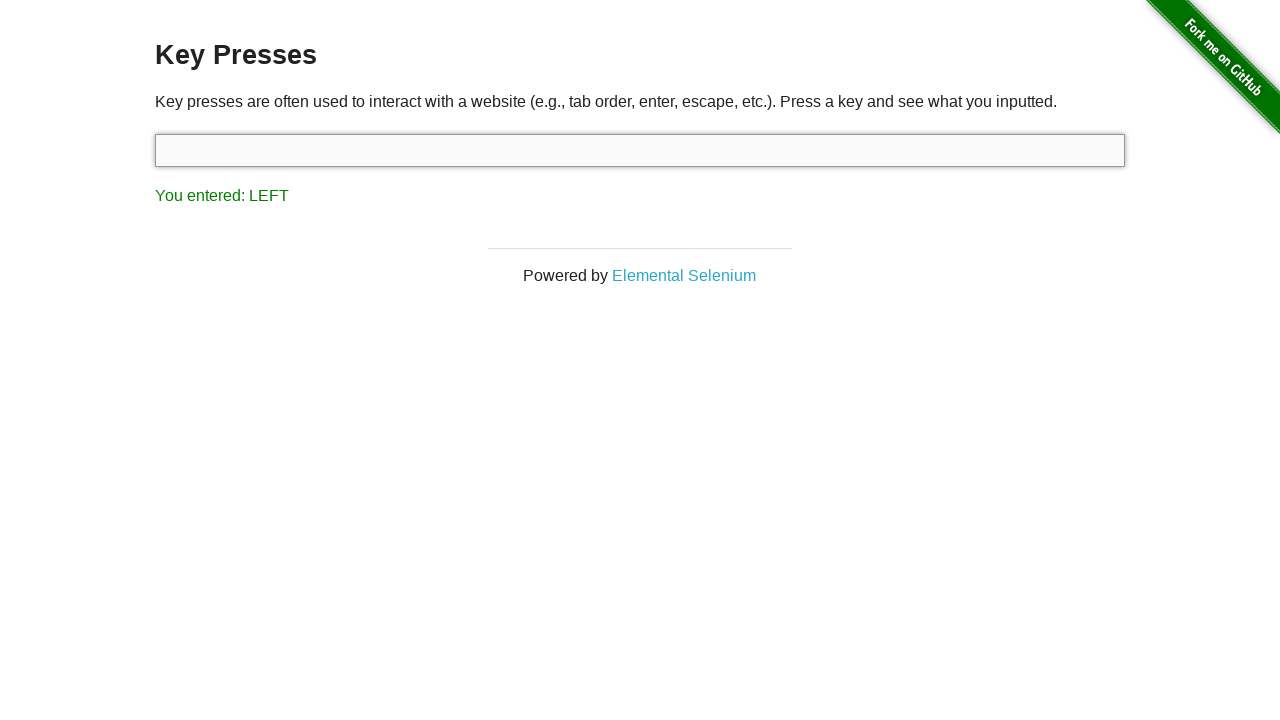

Retrieved result text after LEFT arrow key press
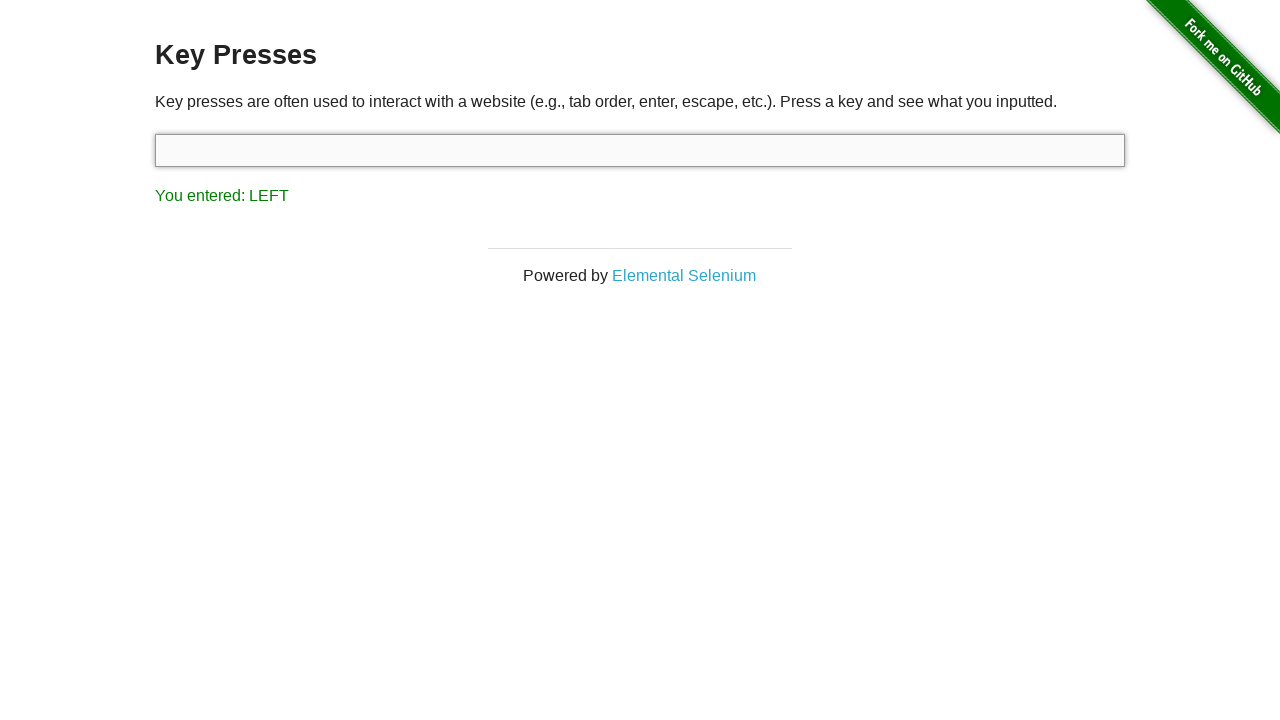

Verified result text matches 'You entered: LEFT'
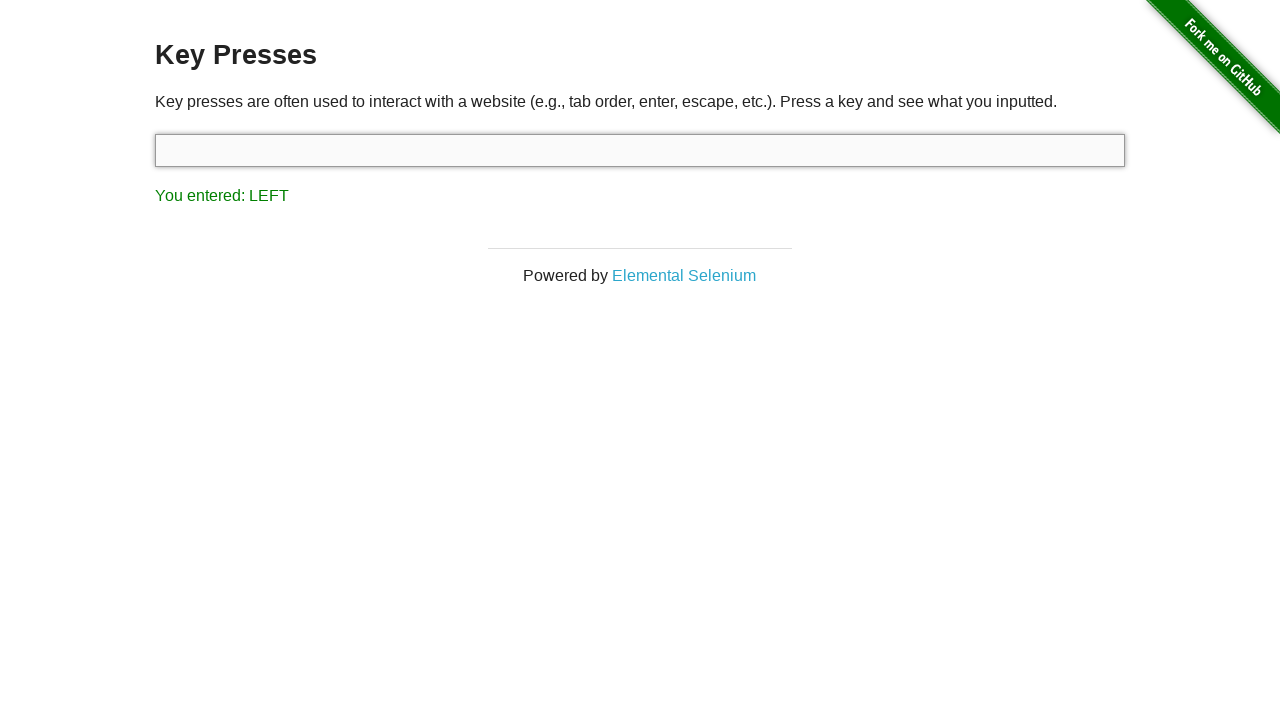

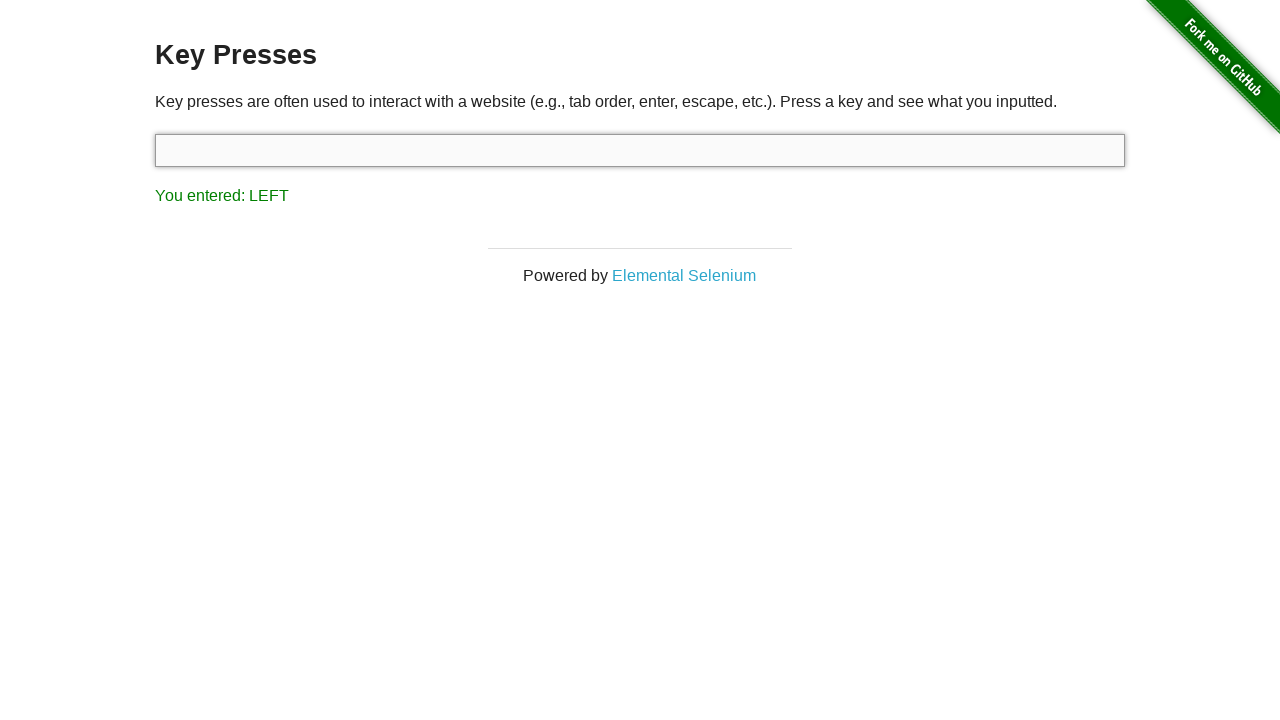